Tests alert and confirm dialog handling by triggering alerts with different buttons and accepting/dismissing them

Starting URL: https://rahulshettyacademy.com/AutomationPractice/

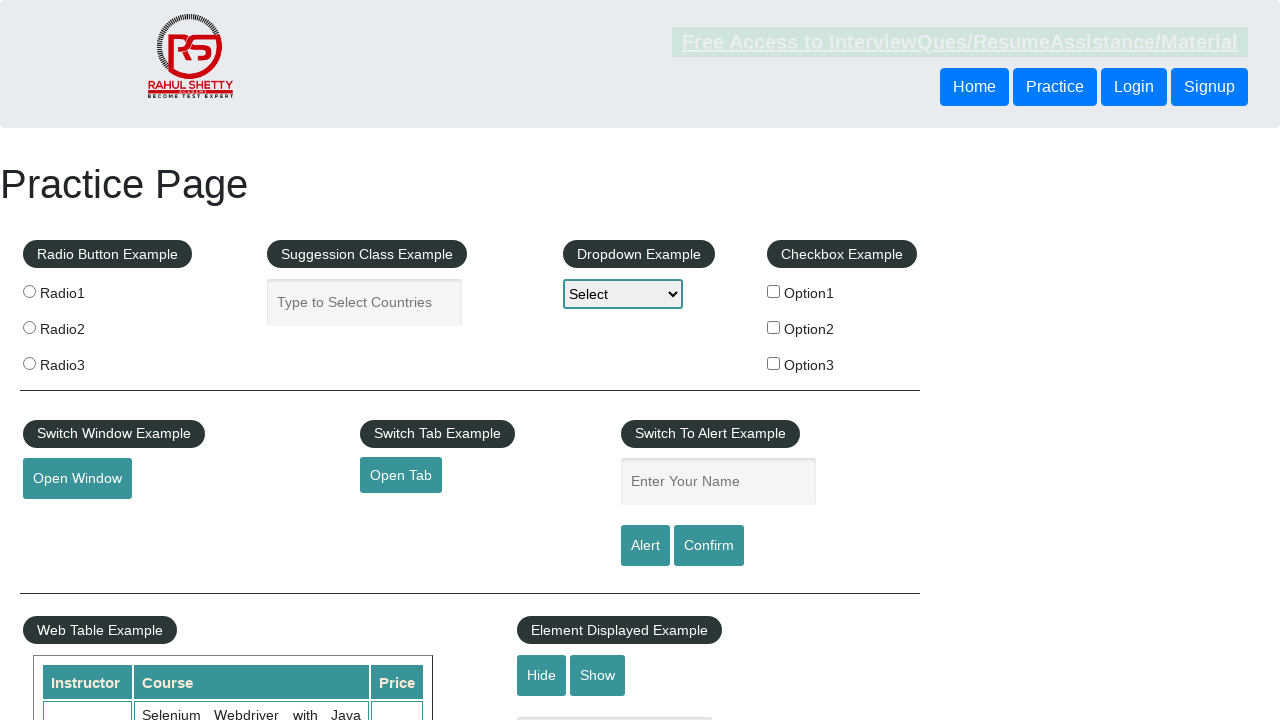

Filled name field with 'Gandhi' on #name
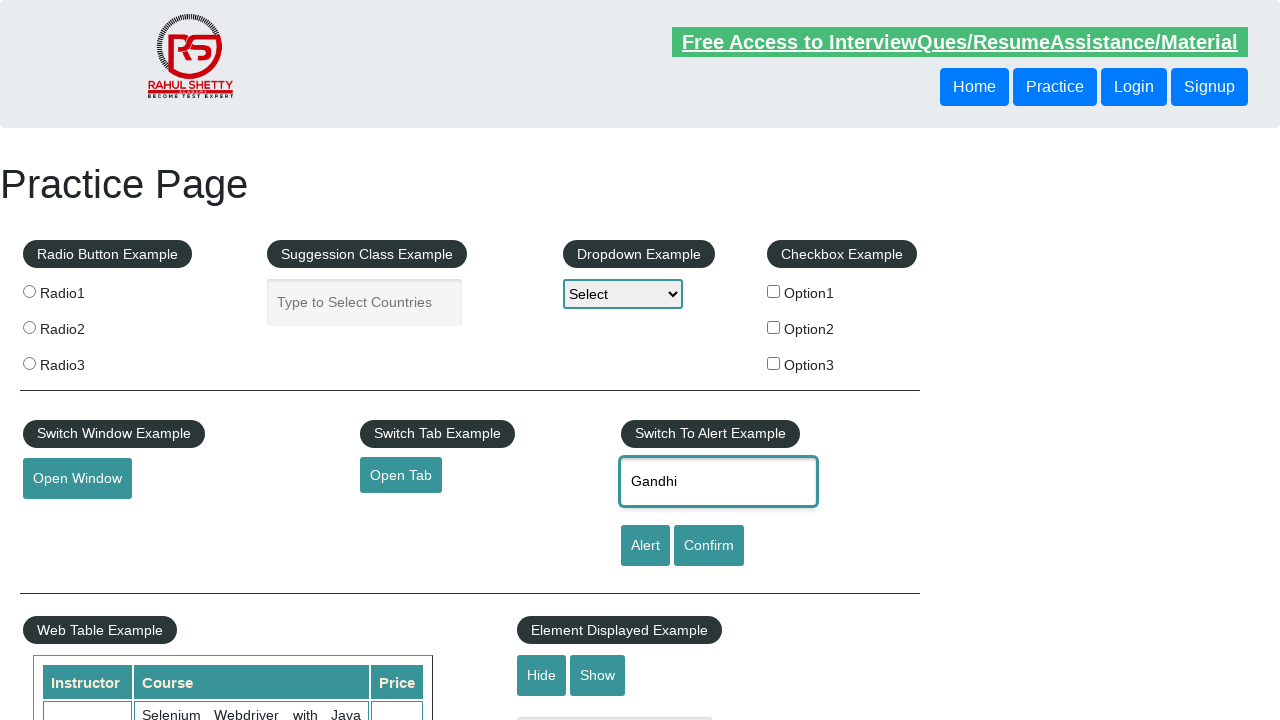

Clicked alert button to trigger alert dialog at (645, 546) on #alertbtn
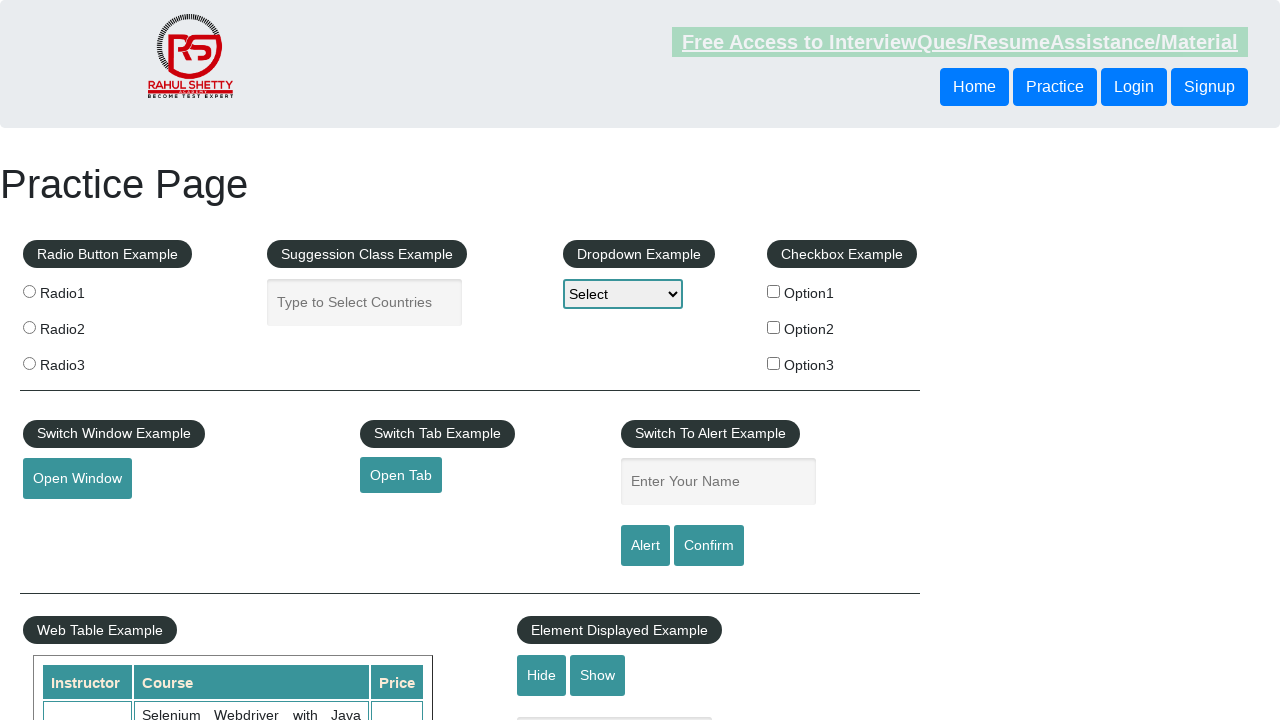

Set up dialog handler to accept alerts and clicked alert button at (645, 546) on #alertbtn
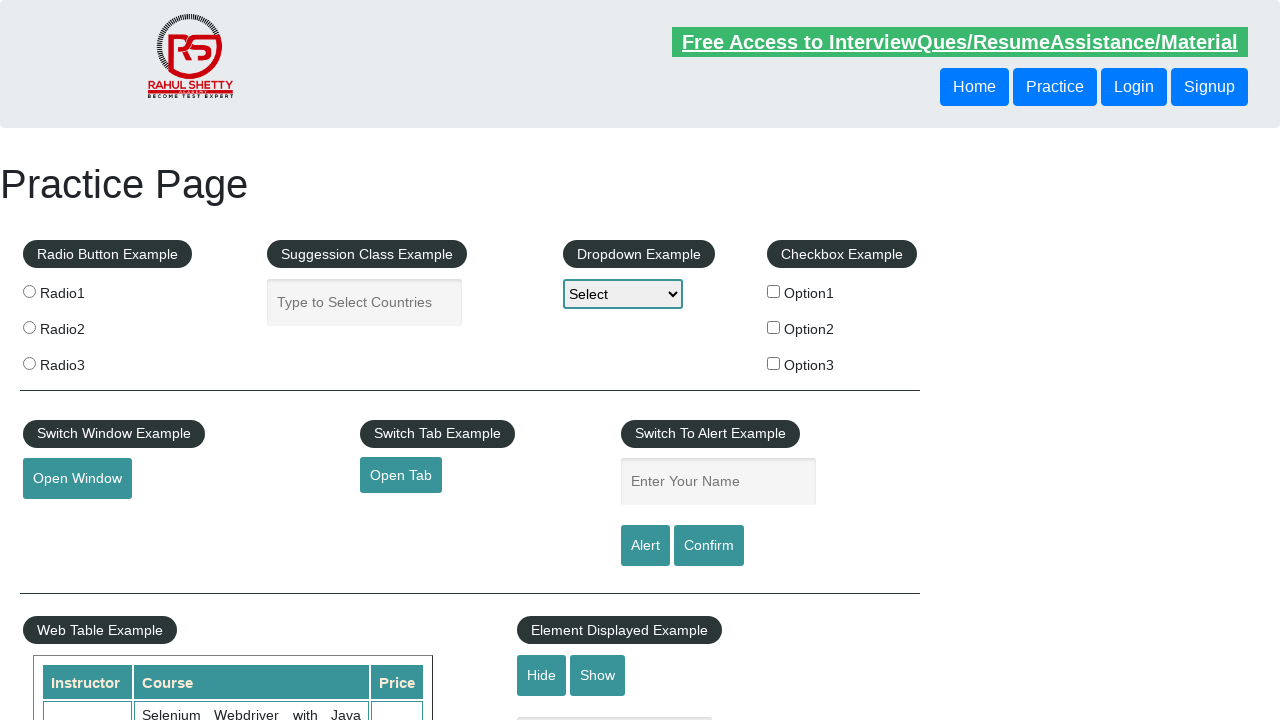

Filled name field with 'Gandhi' for confirm dialog test on #name
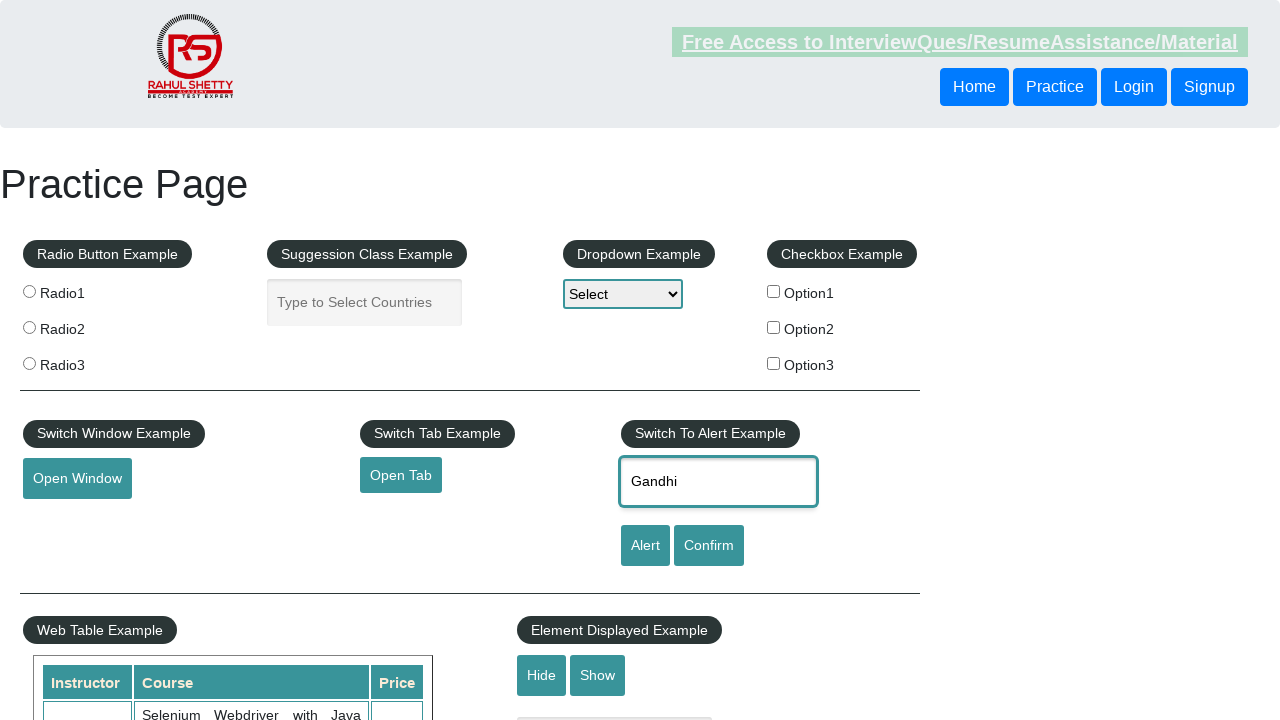

Set up dialog handler to dismiss dialogs and clicked confirm button at (709, 546) on #confirmbtn
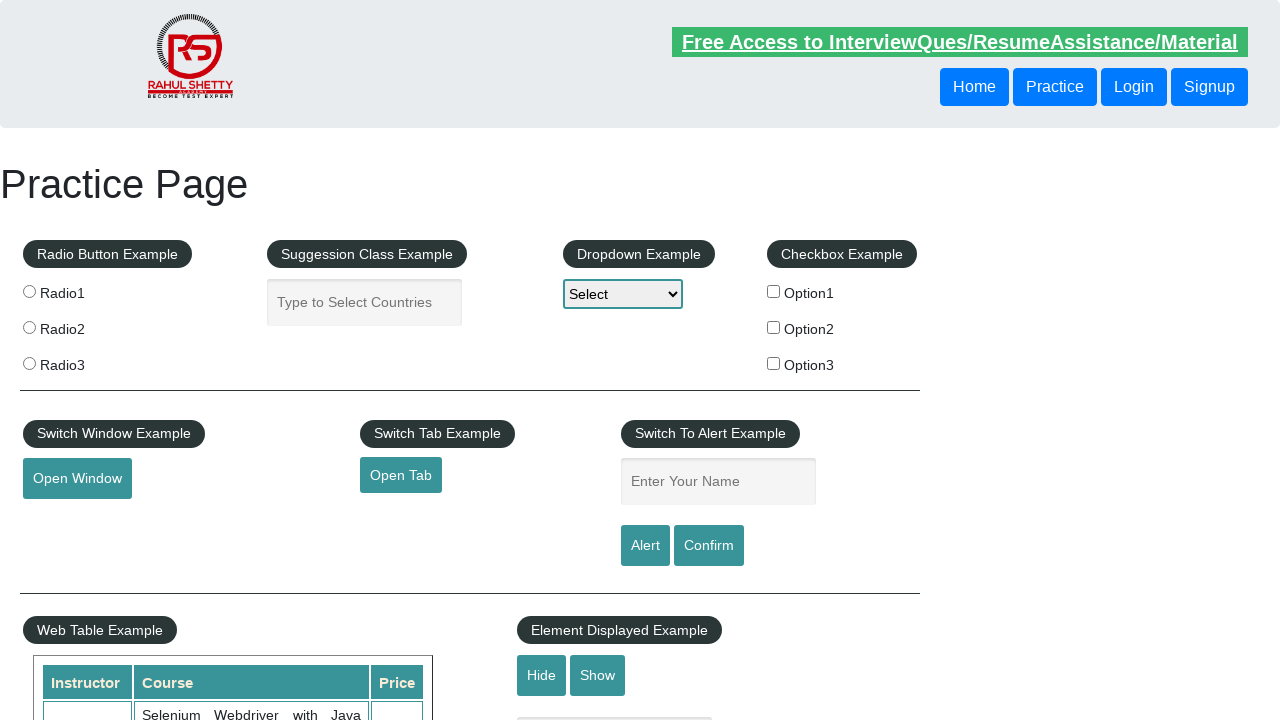

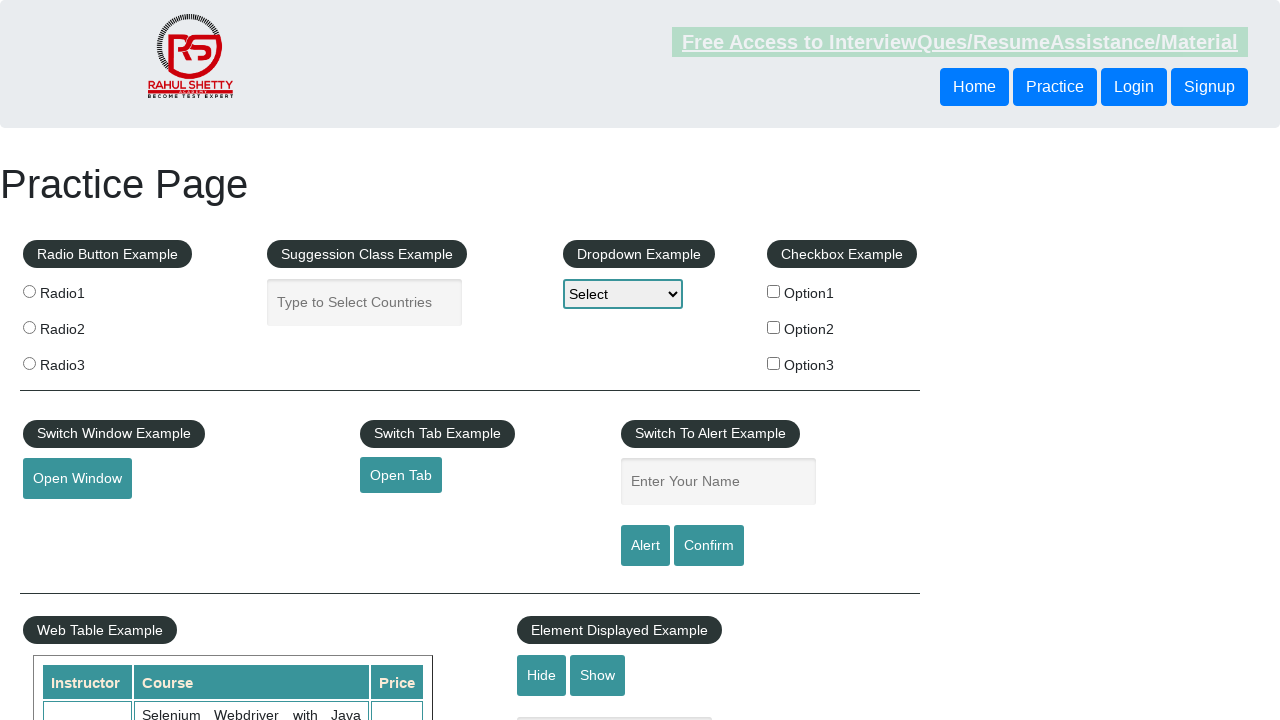